Tests JavaScript Confirm dialog by clicking the confirm button, dismissing (canceling) the dialog, and verifying the response shows "Cancel"

Starting URL: https://practice.expandtesting.com/

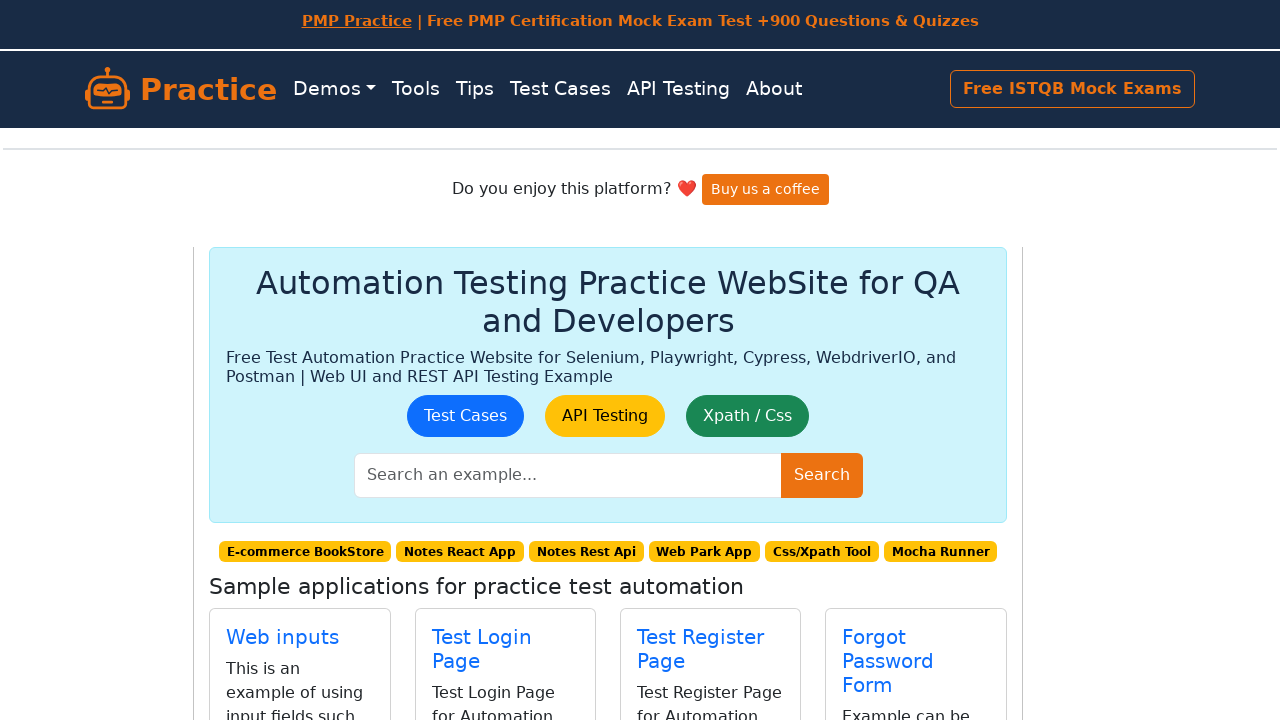

Clicked on JavaScript Dialogs link to navigate to test page at (277, 388) on xpath=//a[normalize-space()='JavaScript Dialogs']
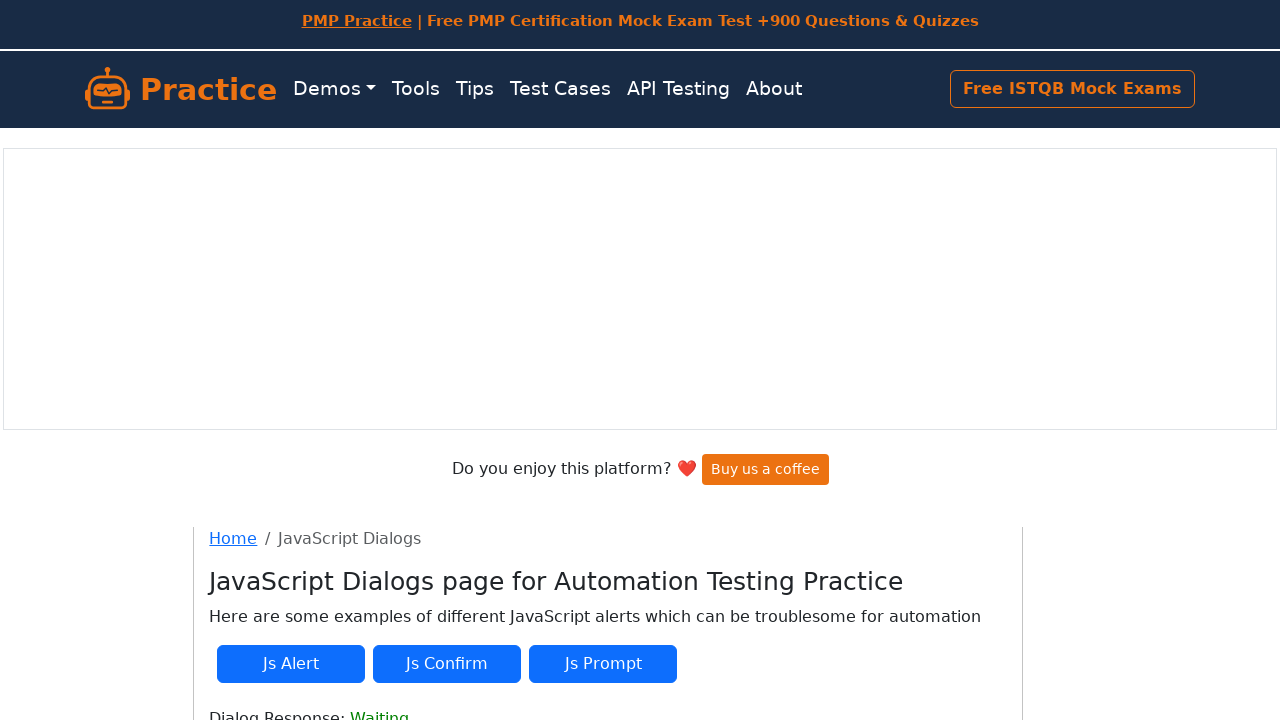

Set up dialog handler to dismiss (cancel) the confirm dialog
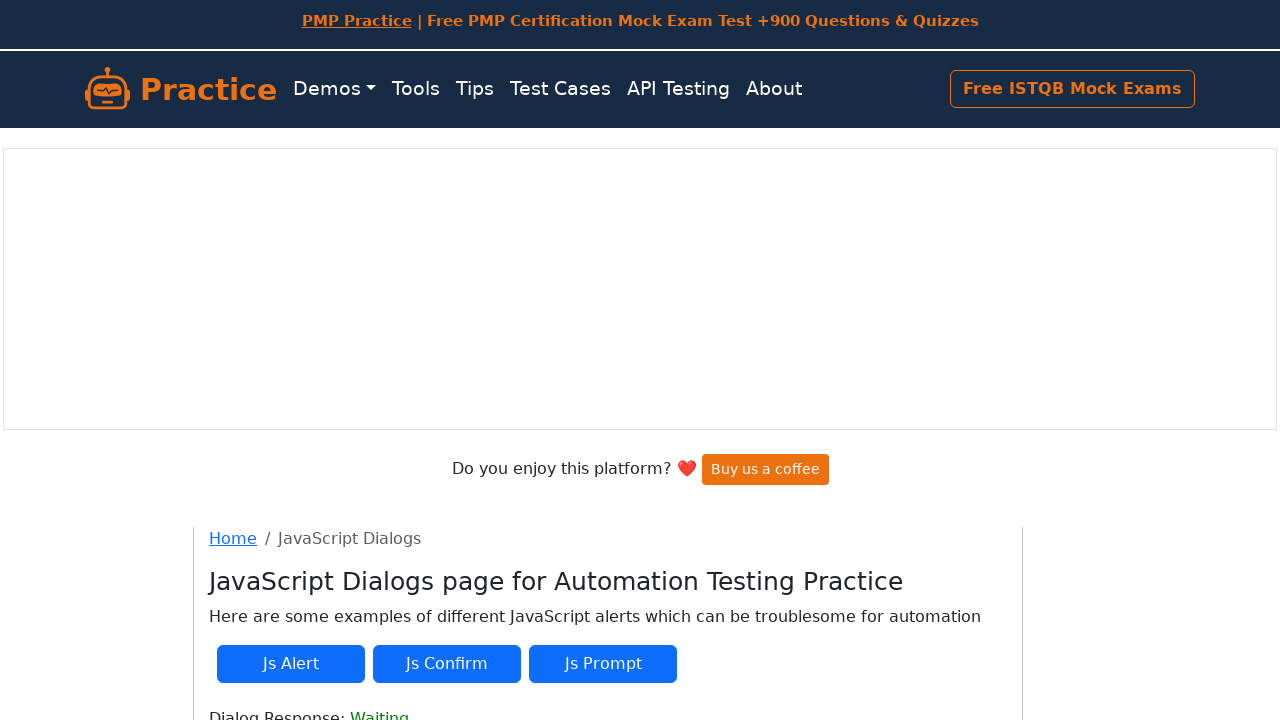

Clicked the JS Confirm button to trigger the confirm dialog at (447, 664) on #js-confirm
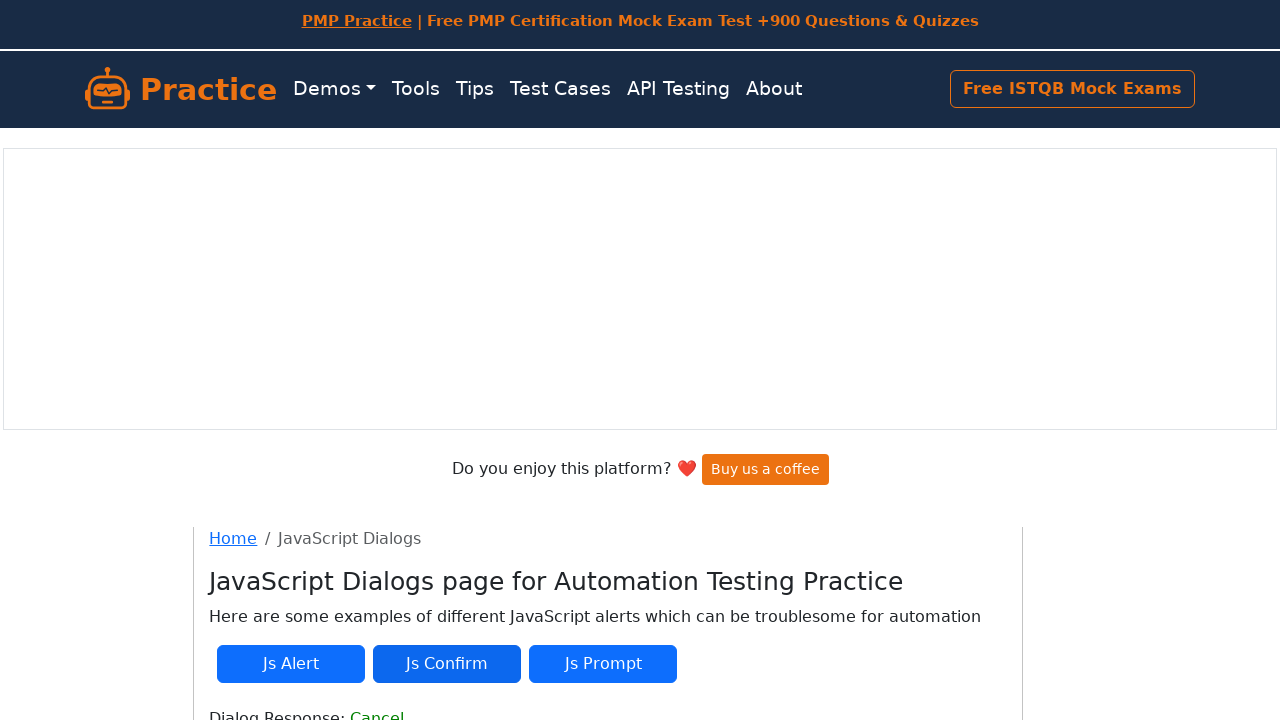

Waited for dialog response element to appear
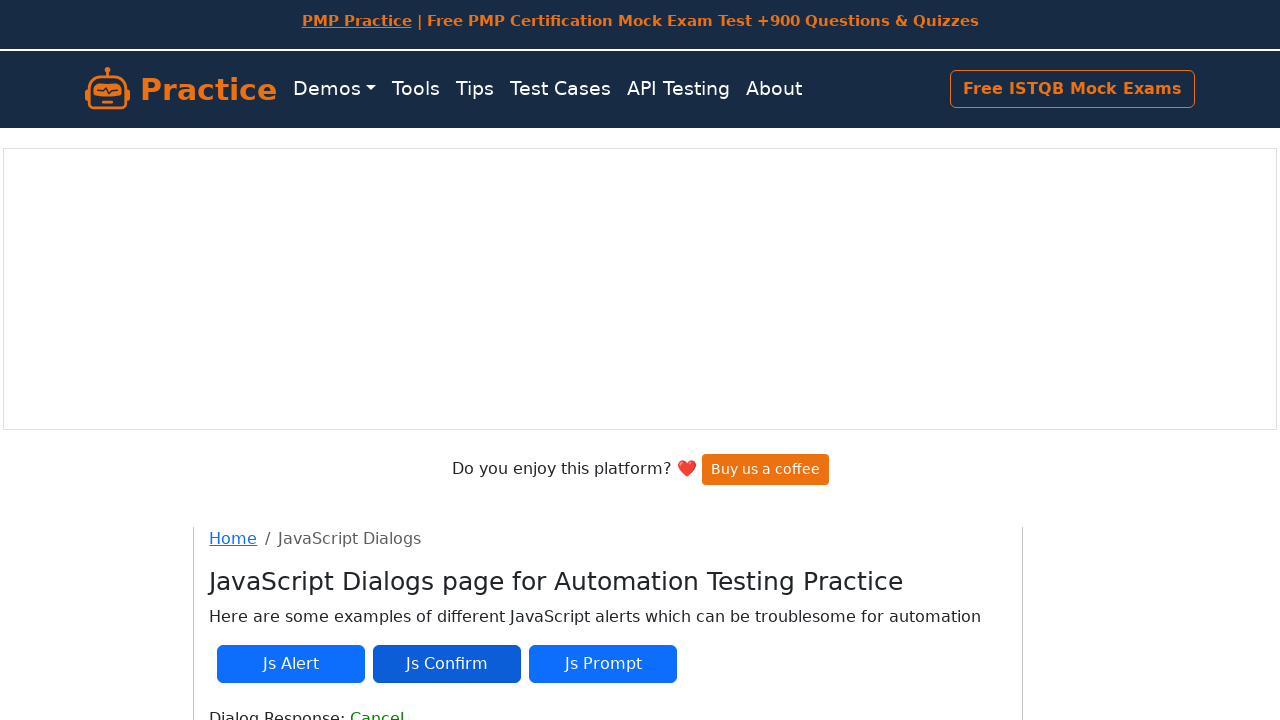

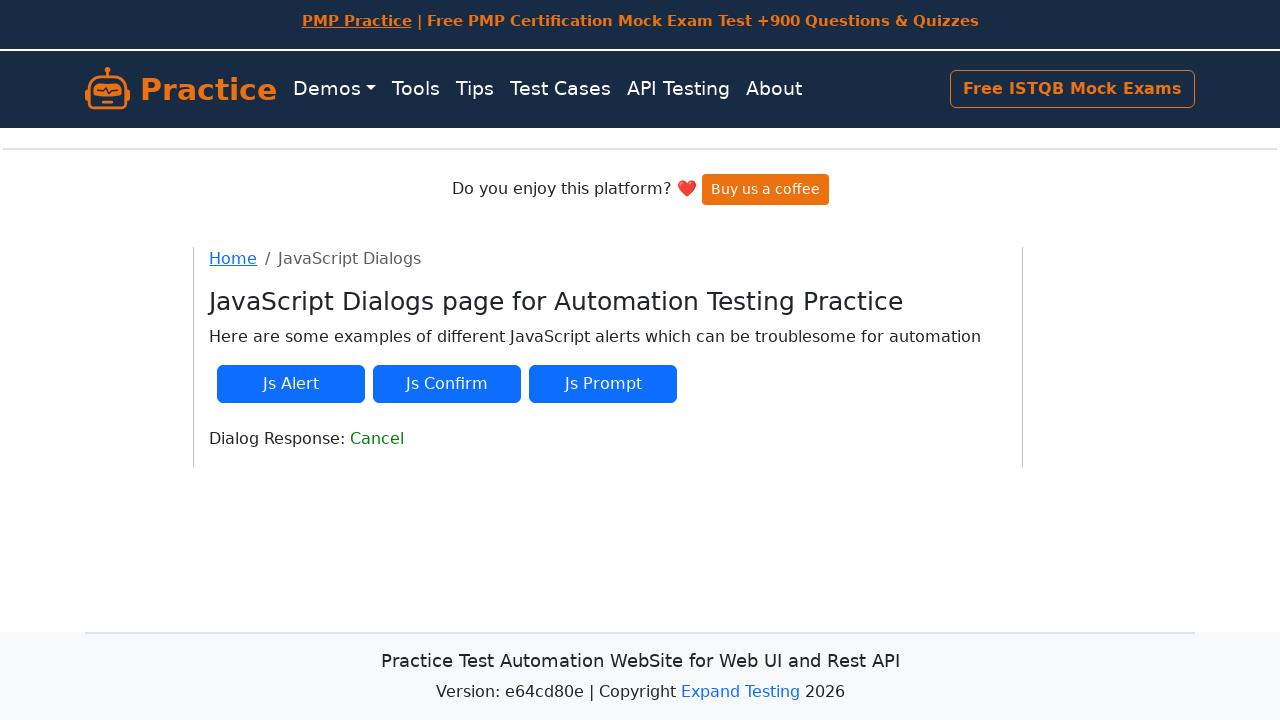